Tests page scrolling functionality by scrolling to a hyperlink element and clicking it to navigate

Starting URL: http://www.testdiary.com/training/selenium/selenium-test-page/

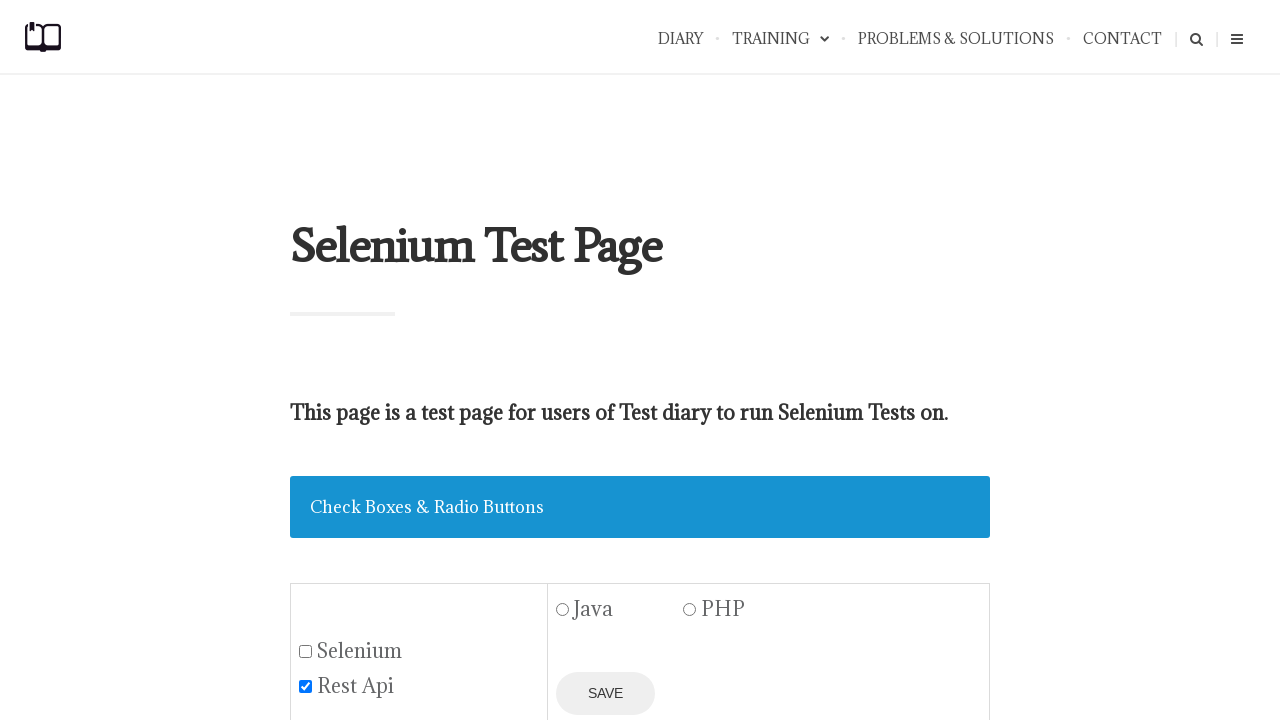

Waited for 'Open page in the same window' link to be visible
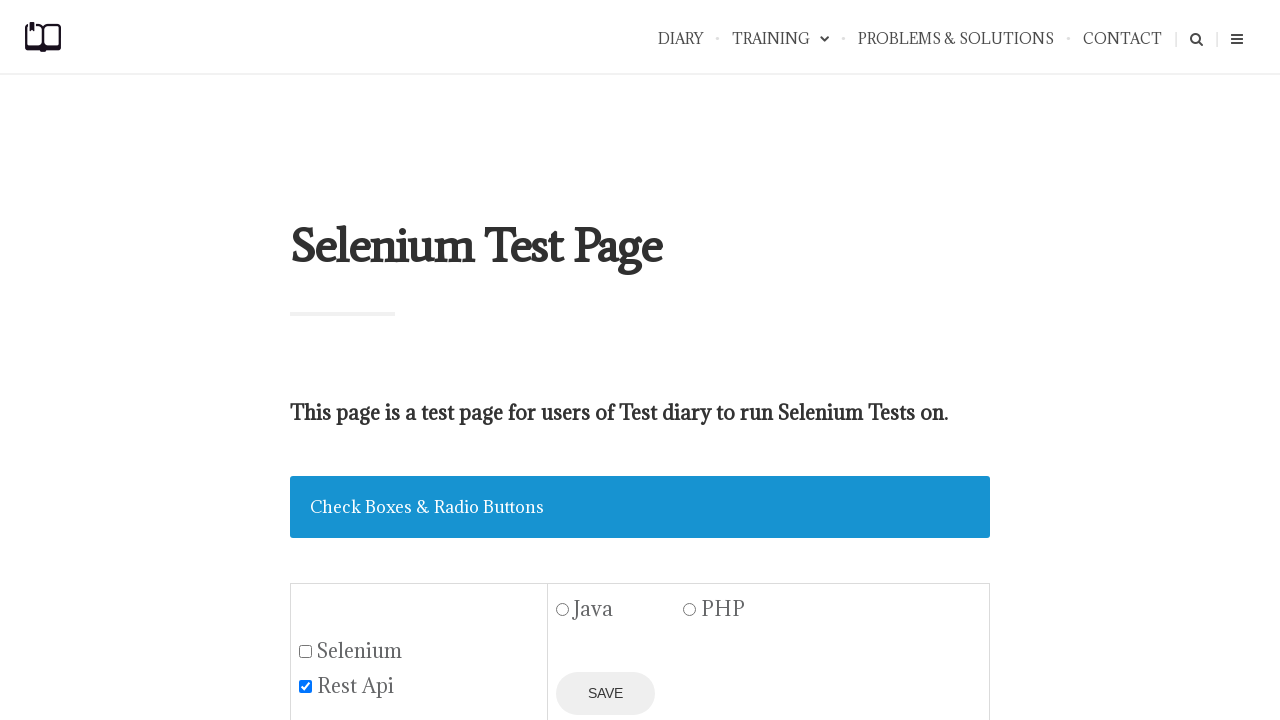

Located the 'Open page in the same window' link
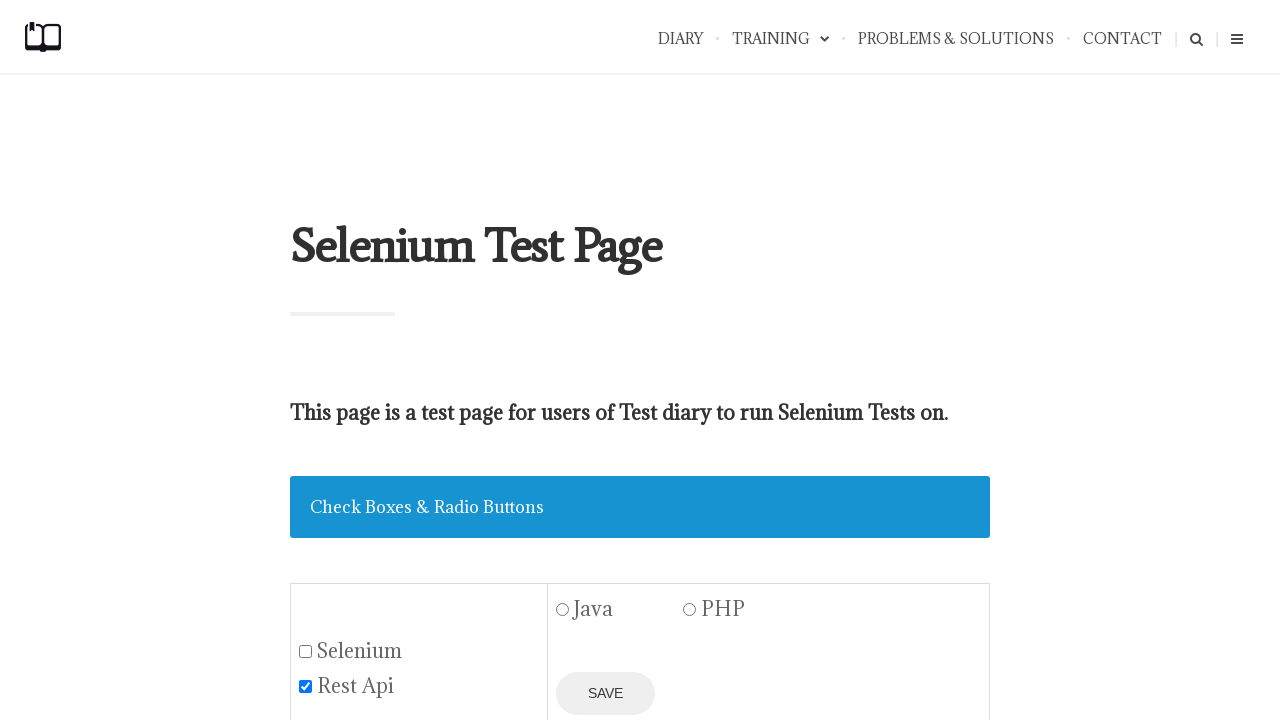

Scrolled to the link element
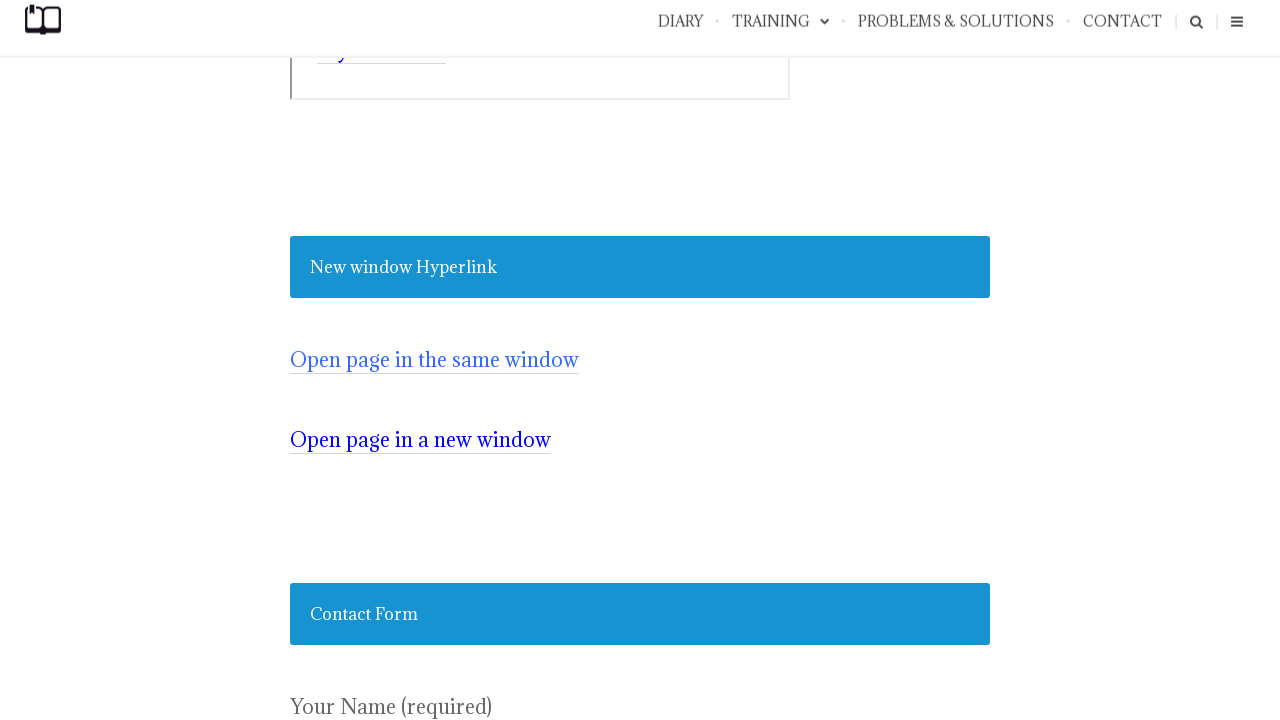

Clicked the 'Open page in the same window' link to navigate at (434, 360) on text=Open page in the same window
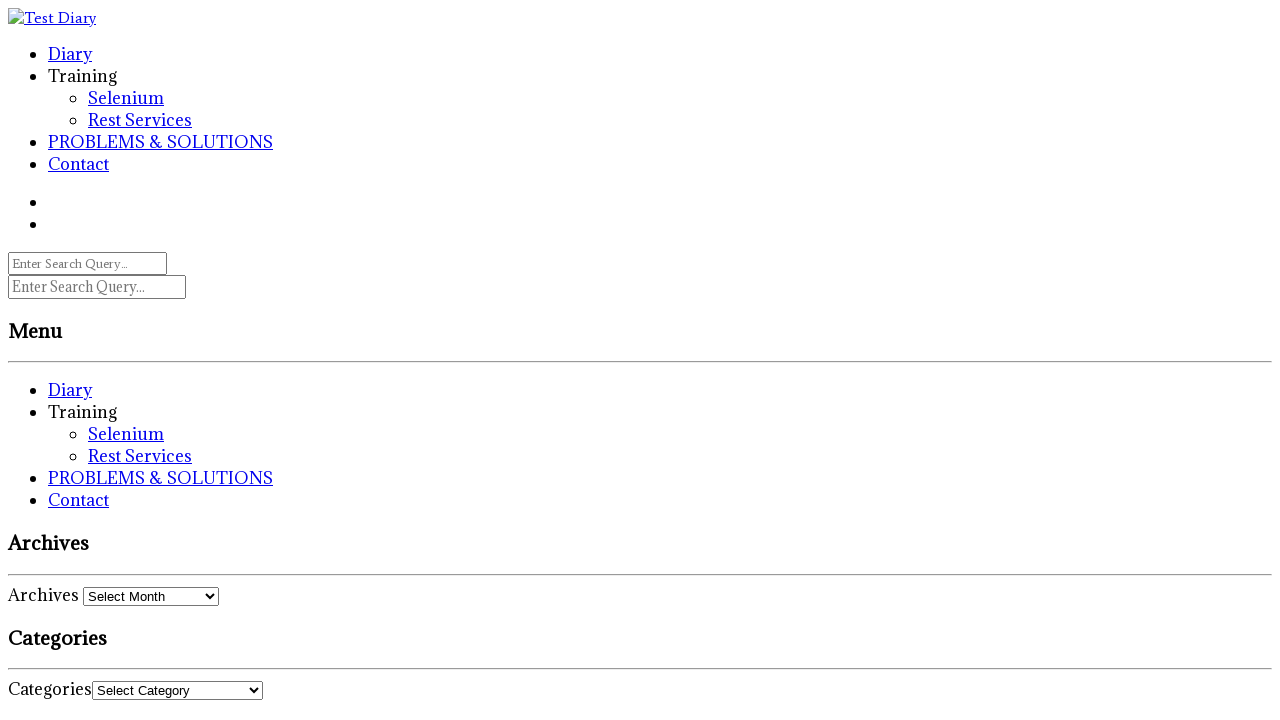

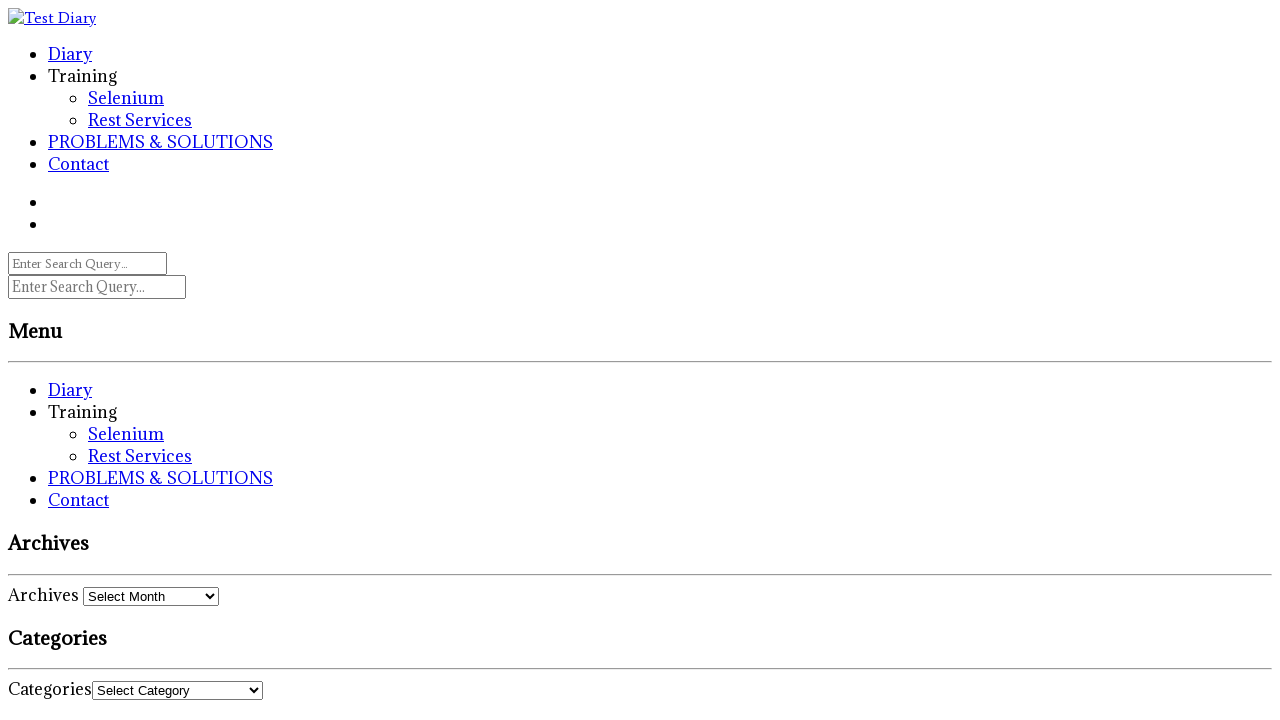